Tests page scrolling functionality by scrolling down 1000 pixels and then scrolling back up 1000 pixels on the Selenium website

Starting URL: https://www.selenium.dev/

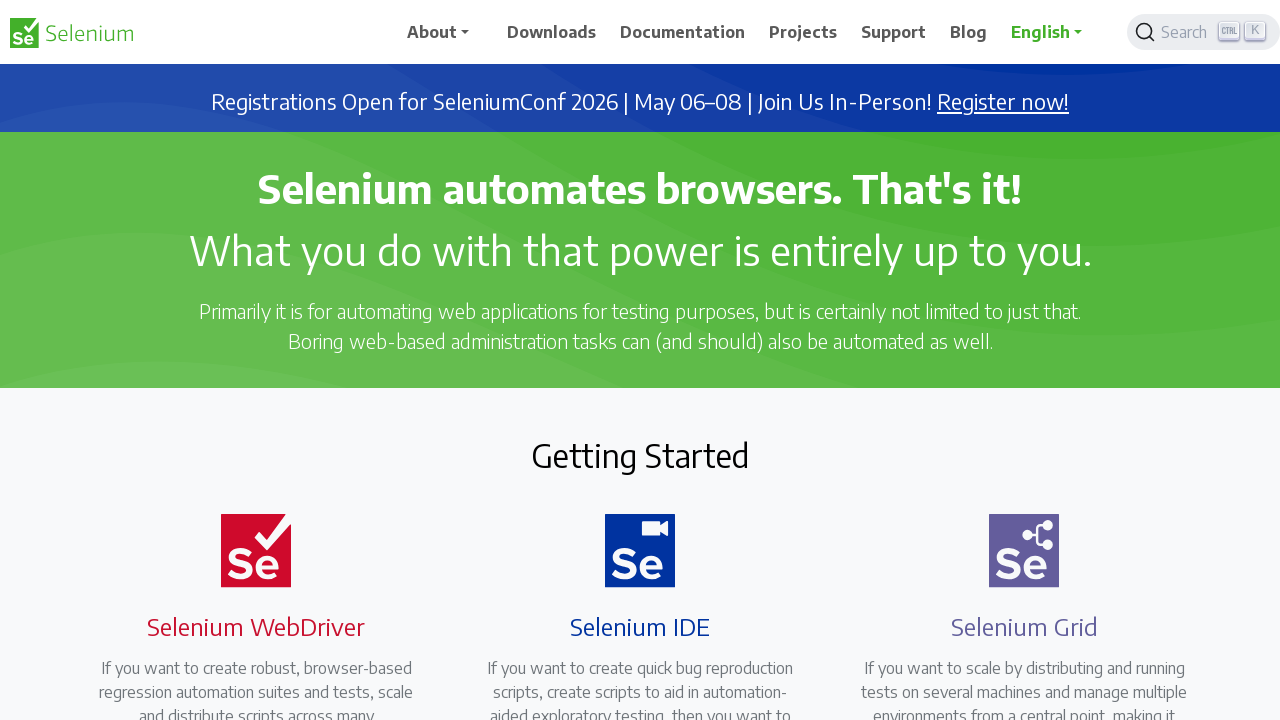

Scrolled down 1000 pixels on Selenium website
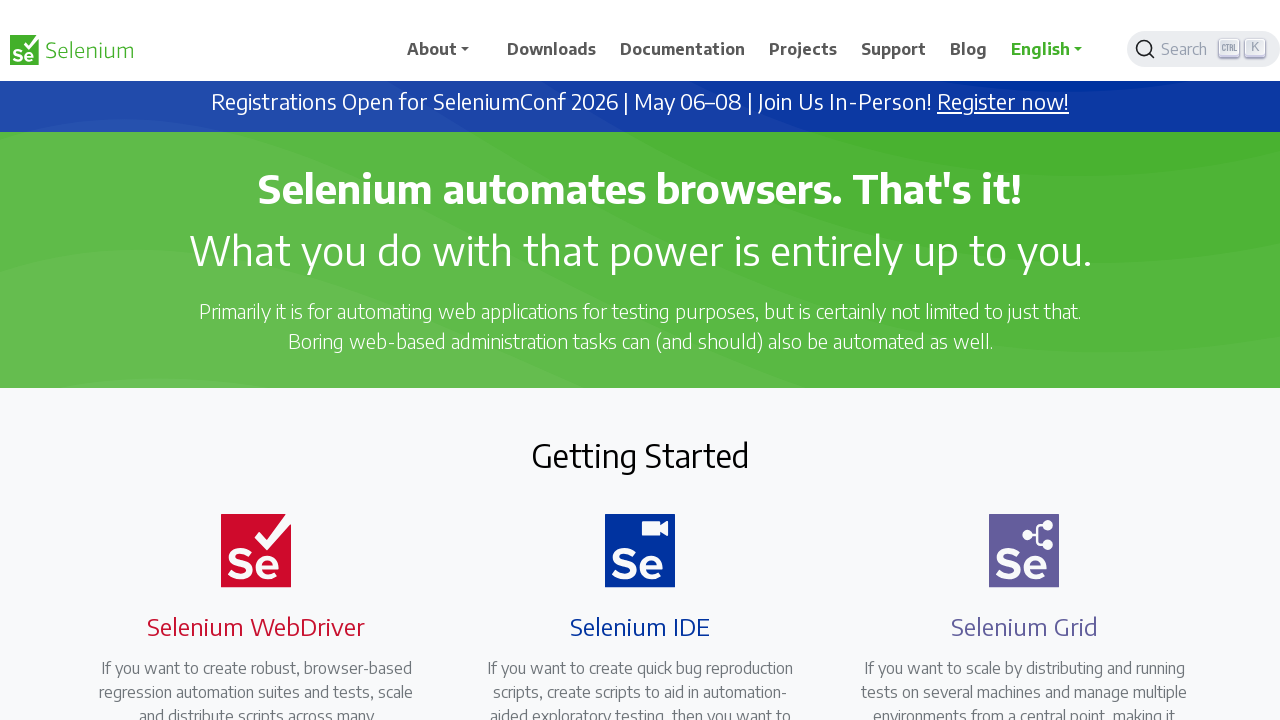

Waited 1 second to observe the scroll down
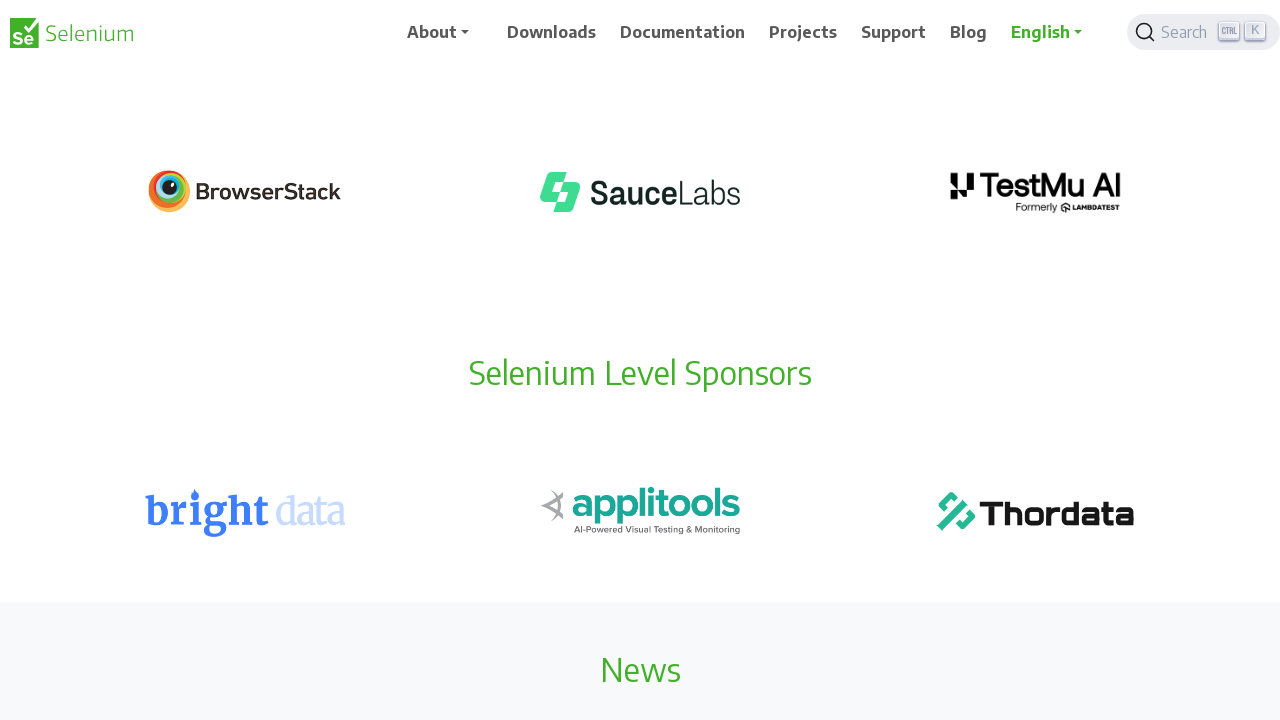

Scrolled back up 1000 pixels
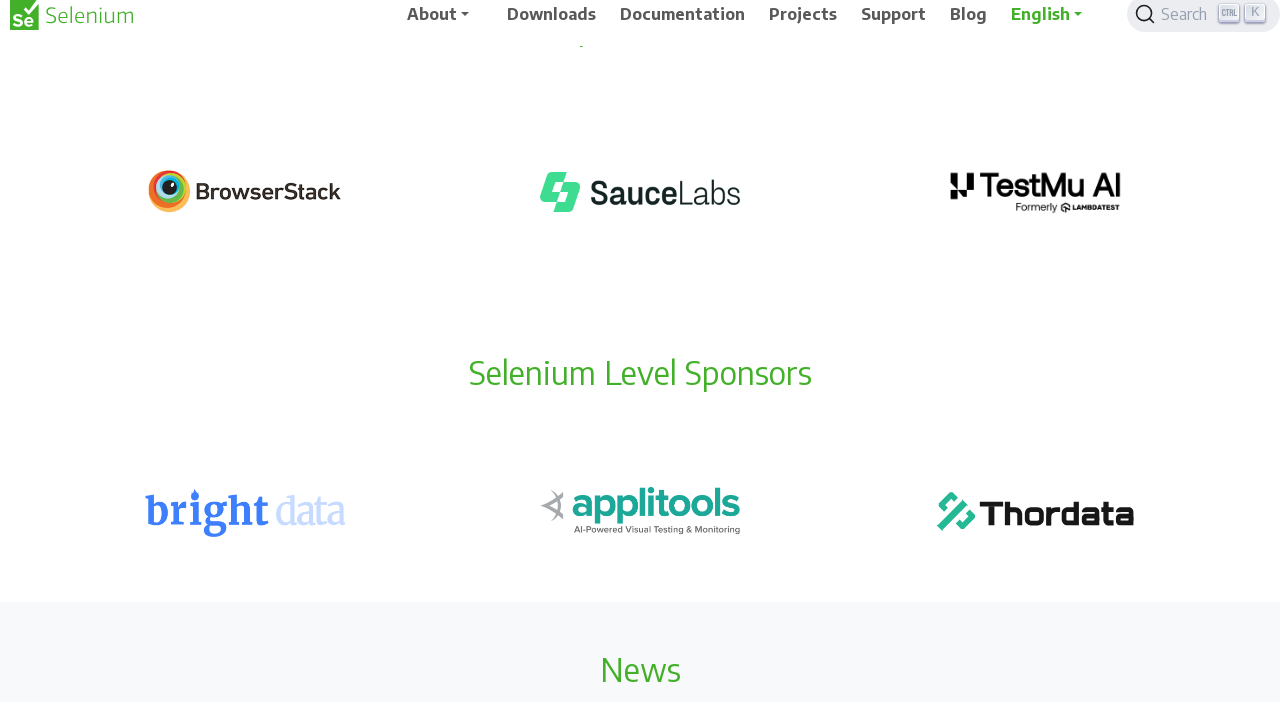

Waited 1 second to observe the scroll up
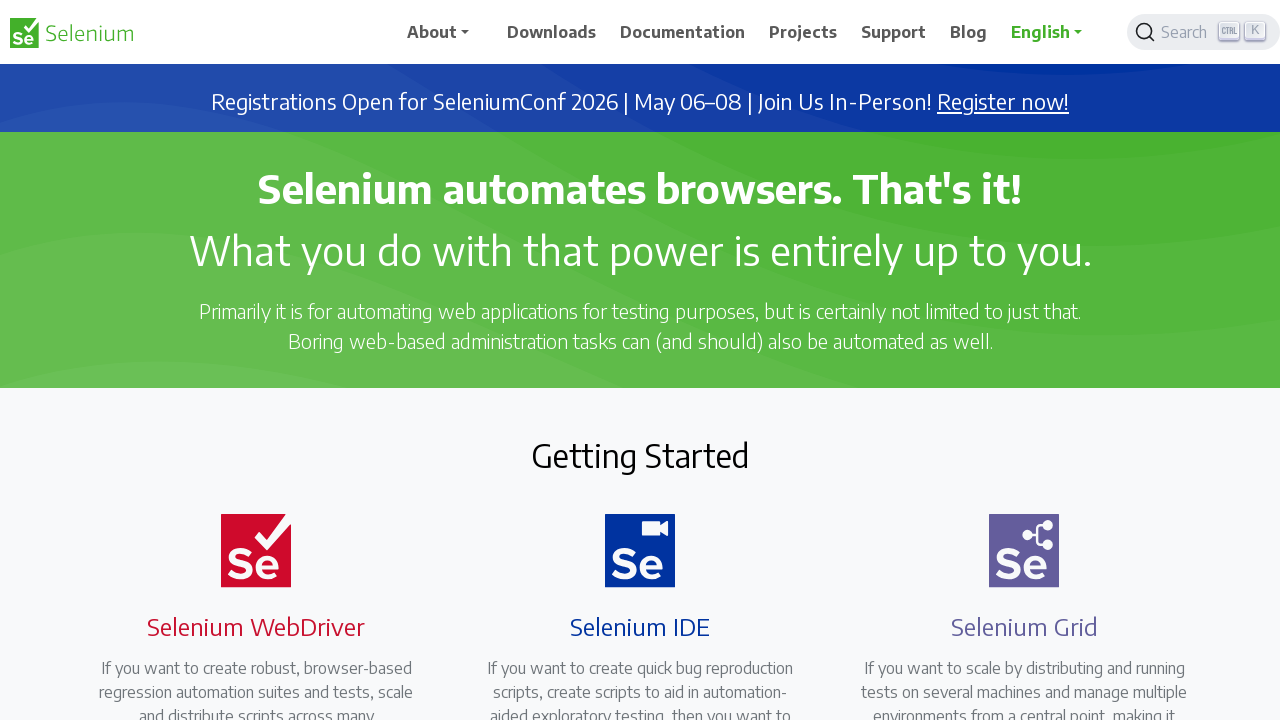

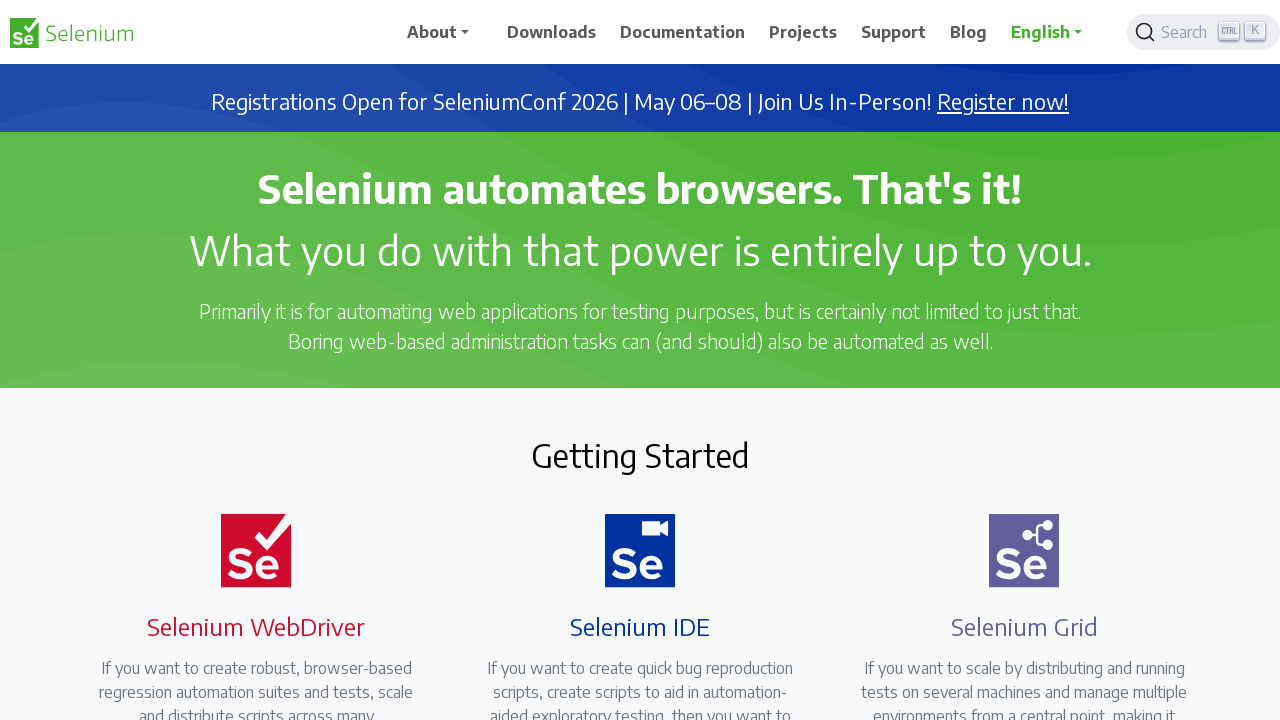